Tests dropdown menu functionality by navigating to a demo site, interacting with a country dropdown, and selecting "India" from the available options.

Starting URL: https://www.globalsqa.com/demo-site/select-dropdown-menu/

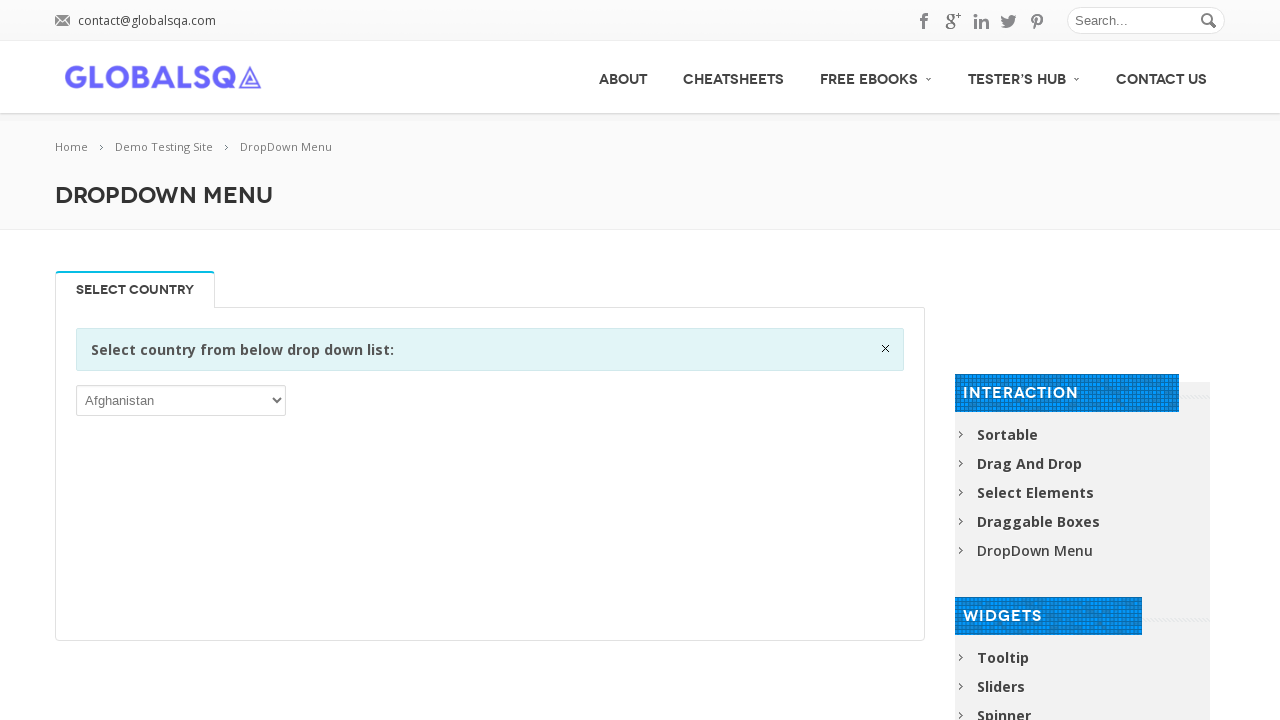

Dropdown selector became visible
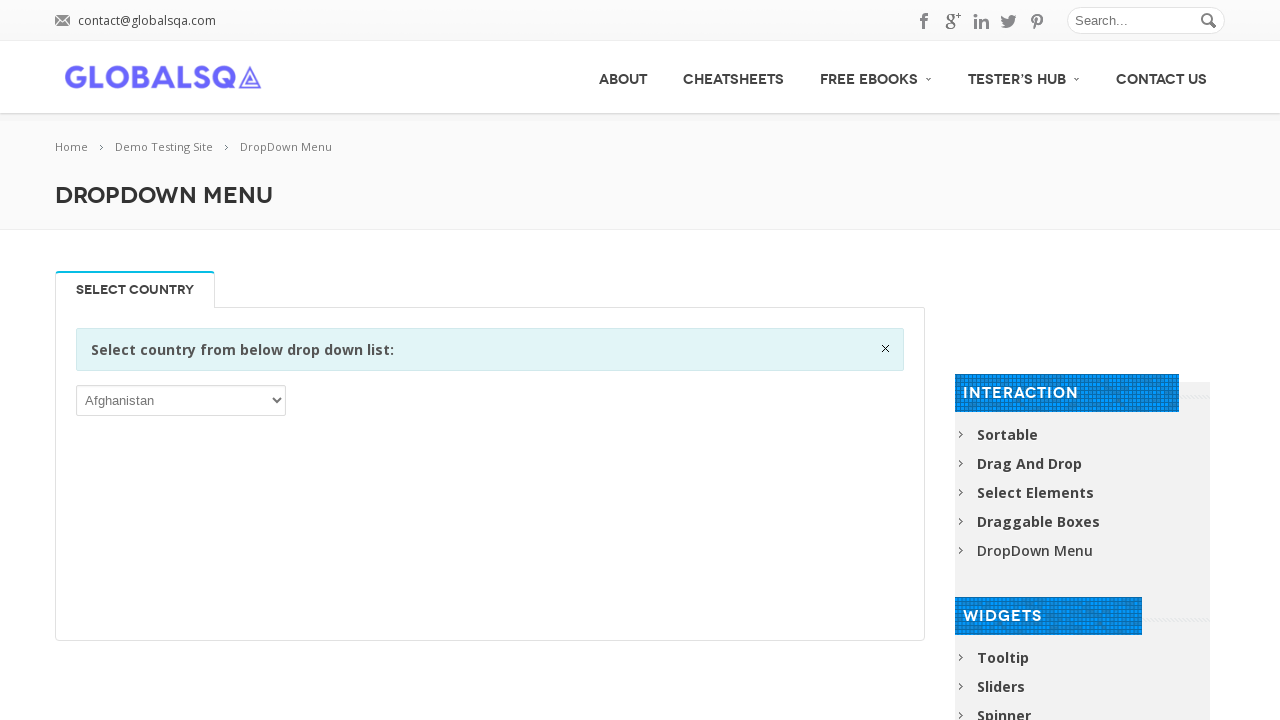

Located dropdown element
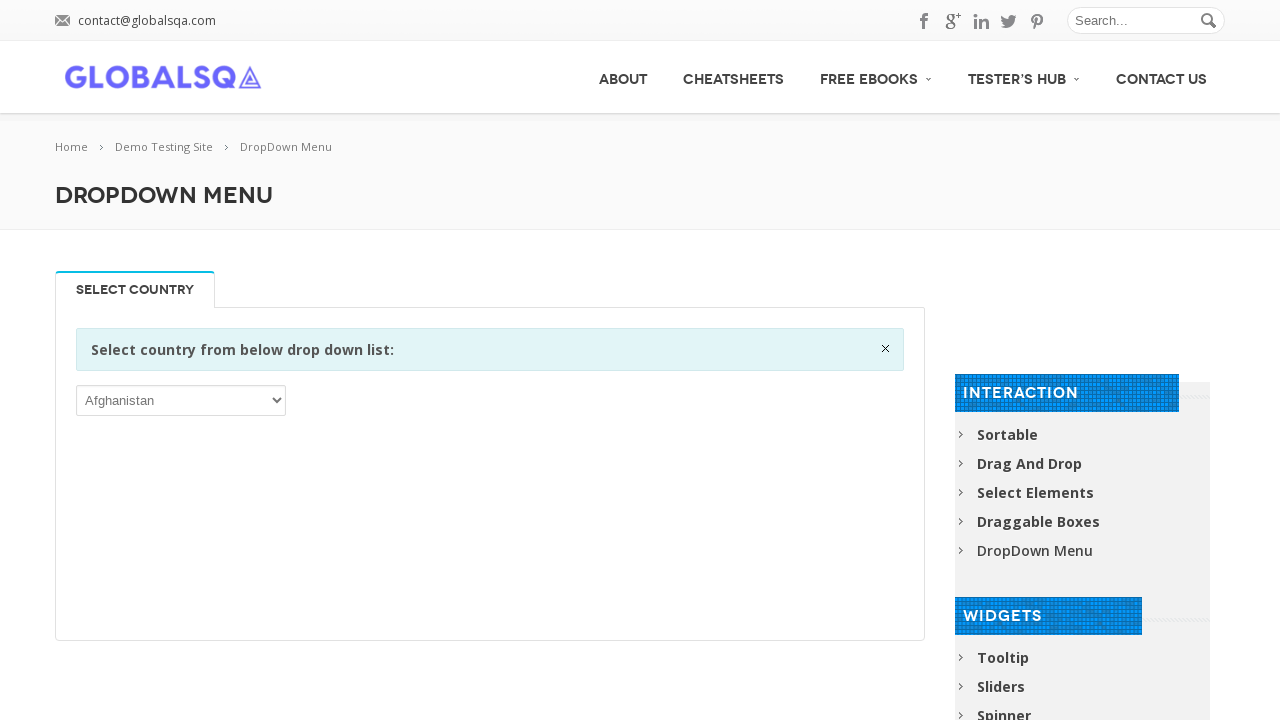

Selected 'India' from dropdown menu on div.single_tab_div.resp-tab-content.resp-tab-content-active p select
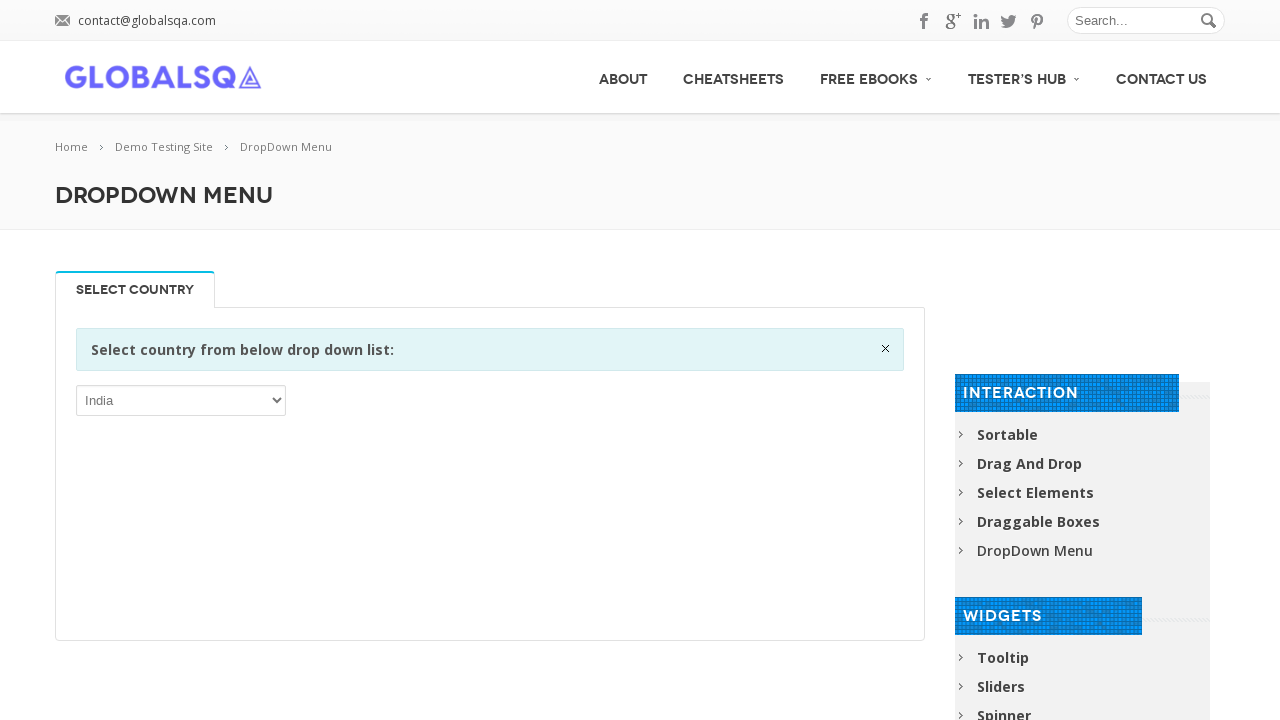

Waited 500ms for selection to be applied
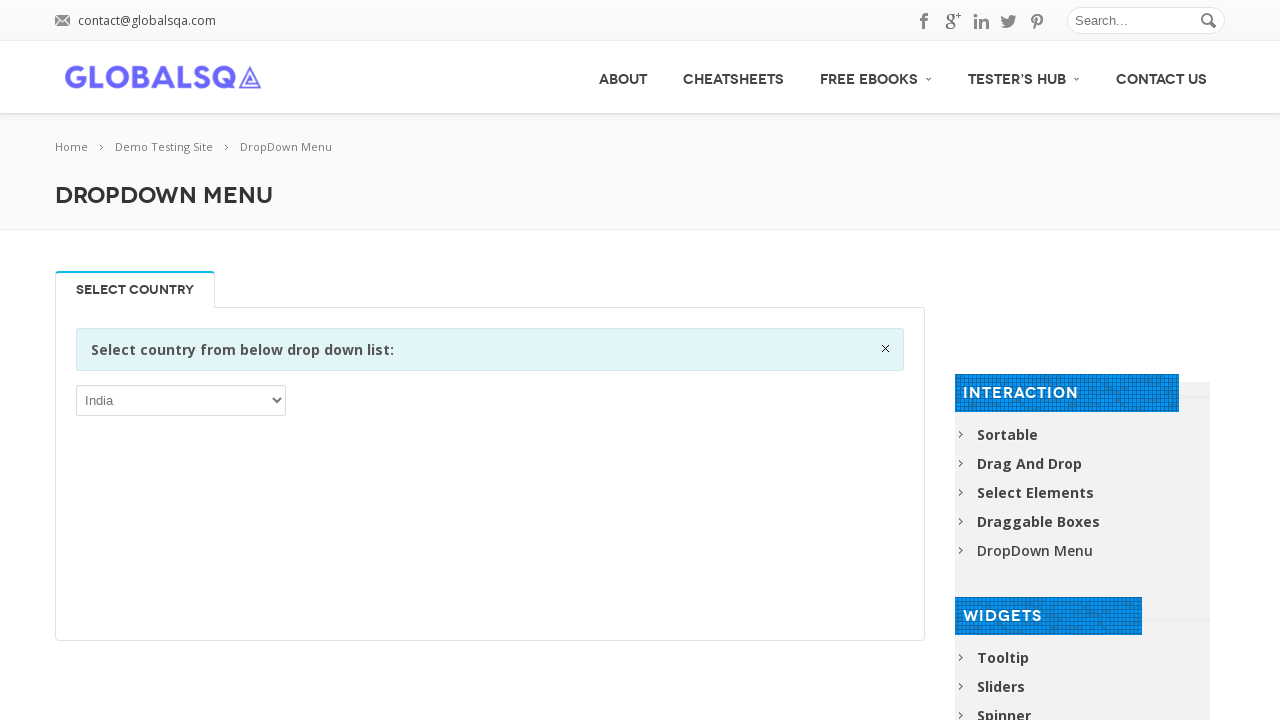

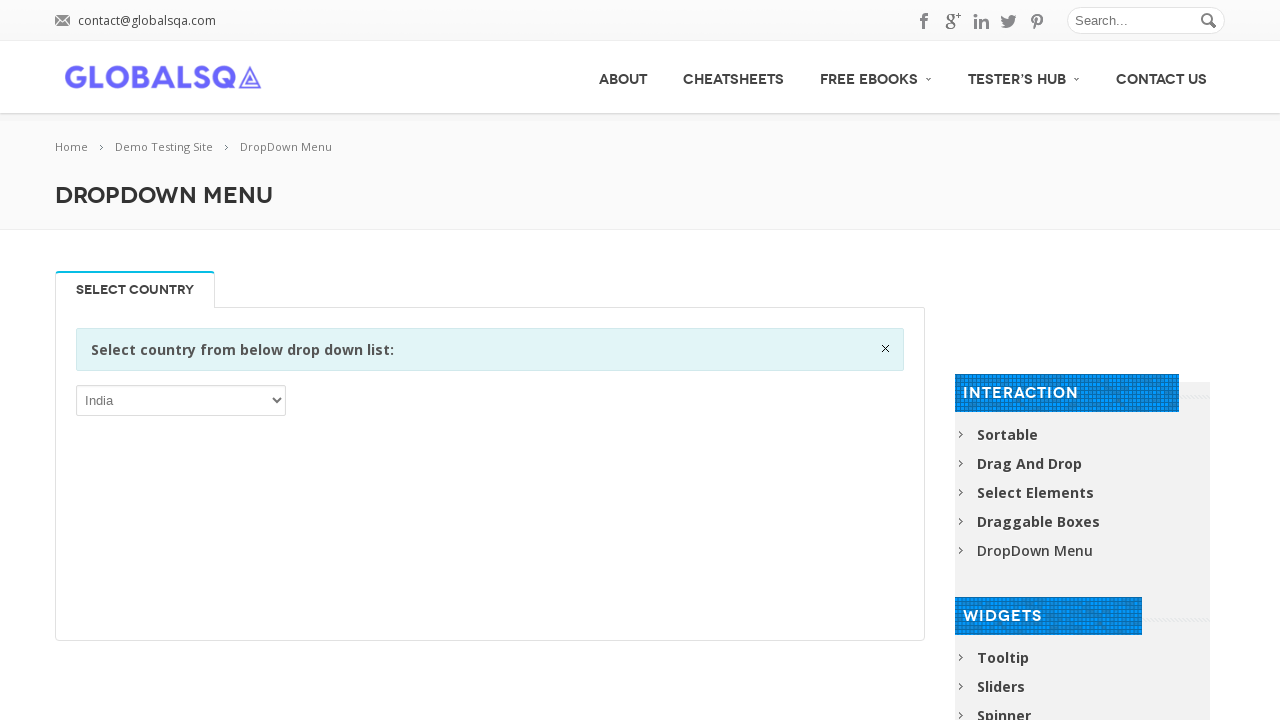